Tests that a todo item is removed when edited to an empty string

Starting URL: https://demo.playwright.dev/todomvc

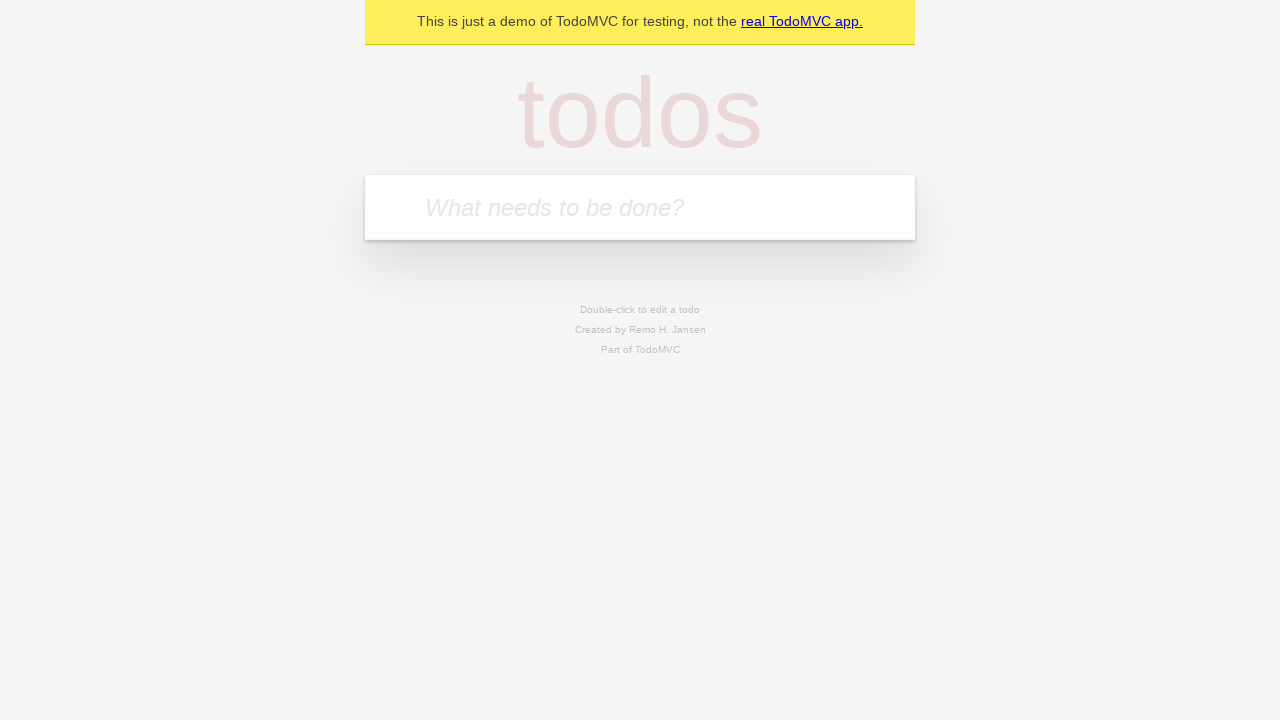

Filled first todo input with 'buy some cheese' on internal:attr=[placeholder="What needs to be done?"i]
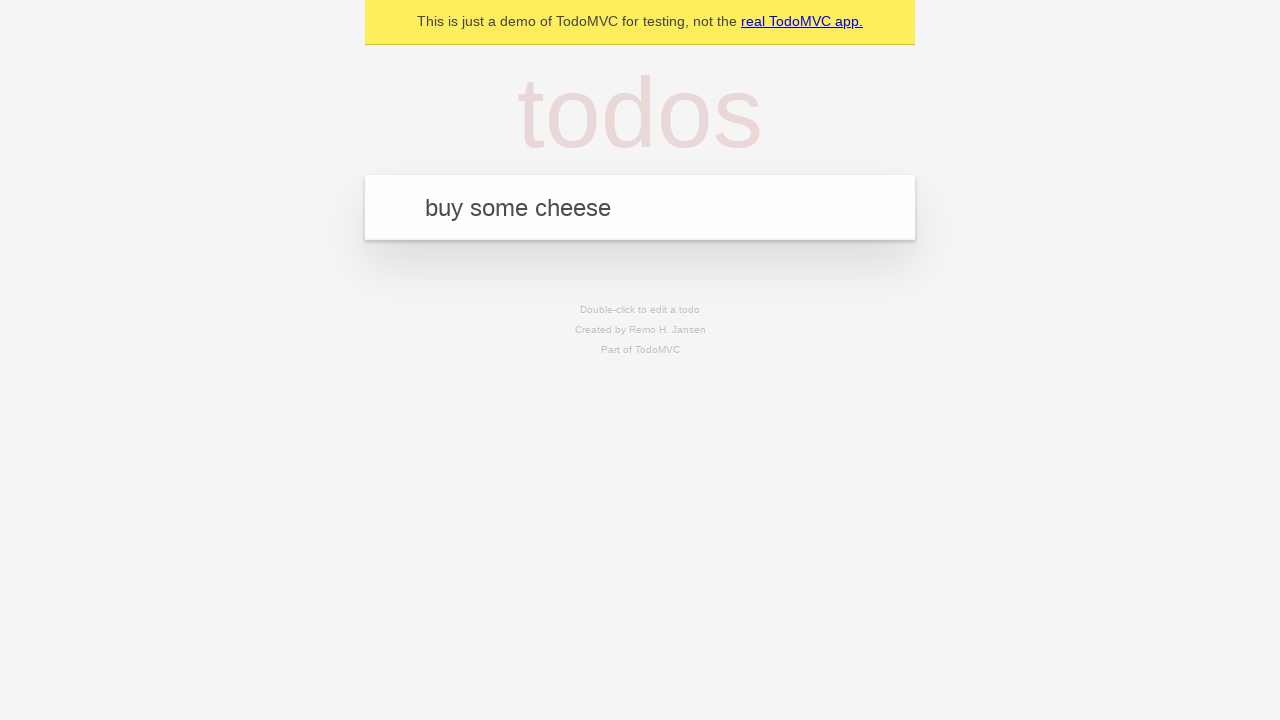

Pressed Enter to create first todo item on internal:attr=[placeholder="What needs to be done?"i]
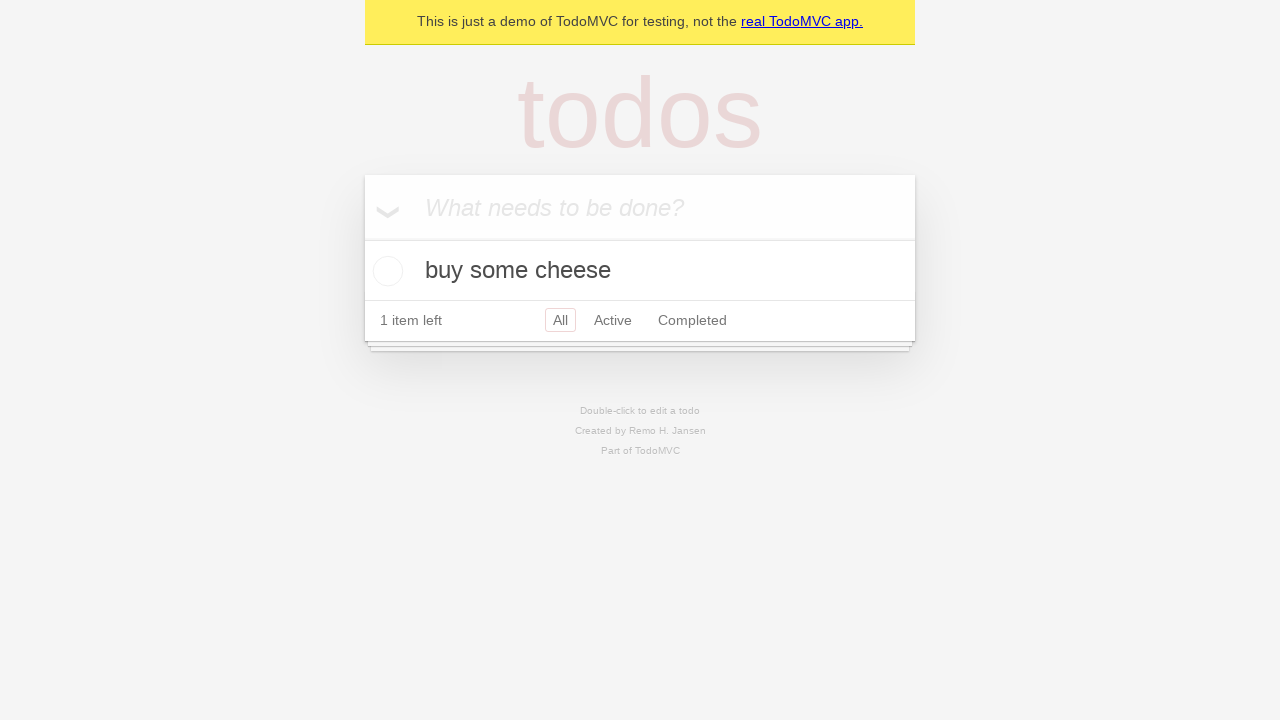

Filled second todo input with 'feed the cat' on internal:attr=[placeholder="What needs to be done?"i]
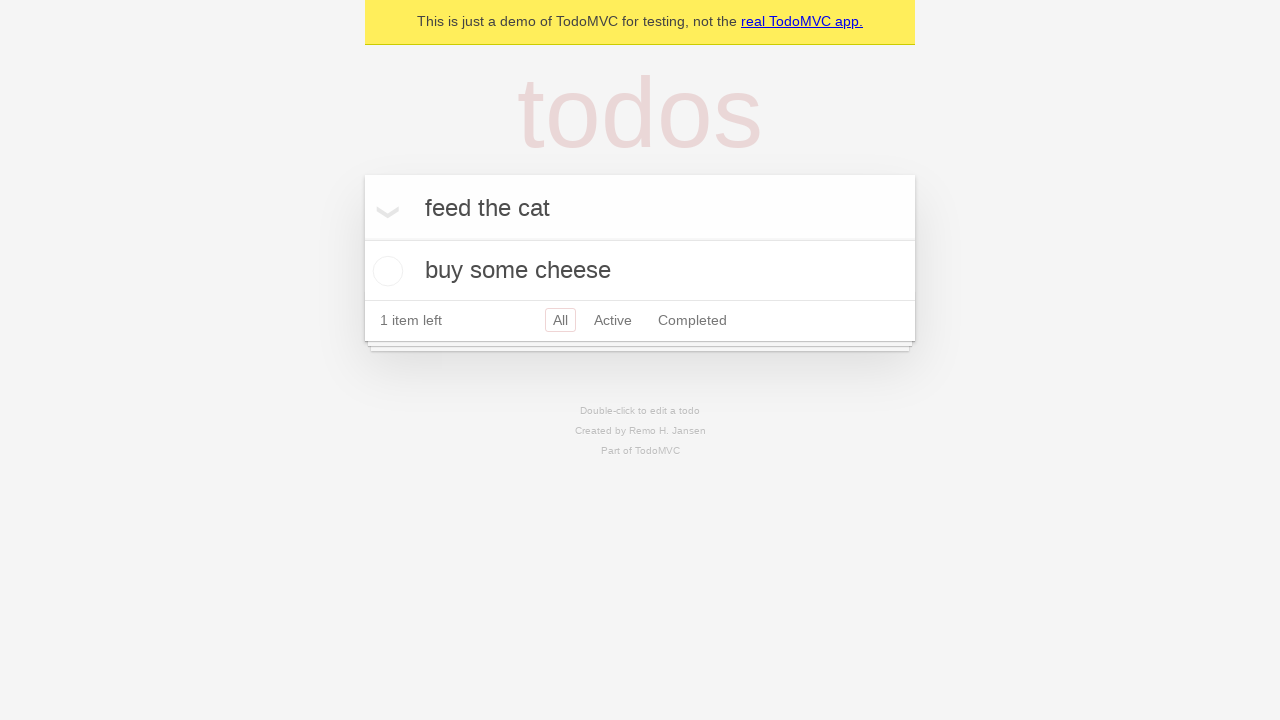

Pressed Enter to create second todo item on internal:attr=[placeholder="What needs to be done?"i]
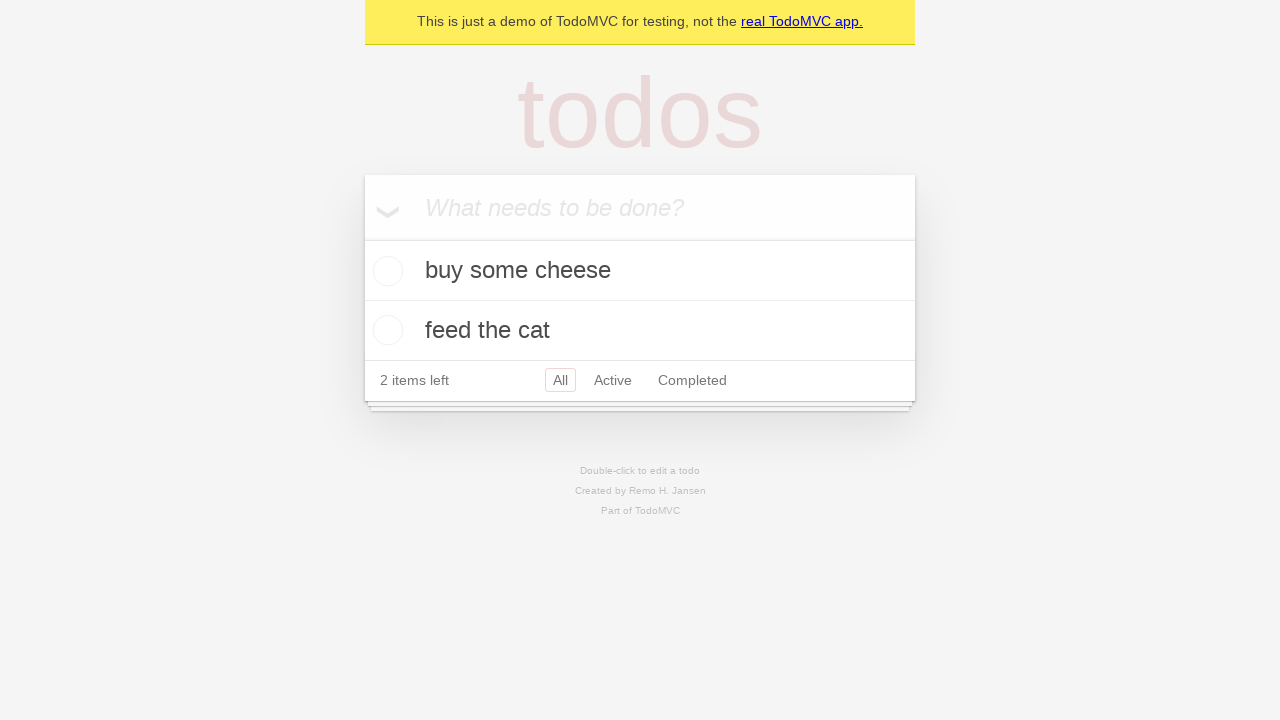

Filled third todo input with 'book a doctors appointment' on internal:attr=[placeholder="What needs to be done?"i]
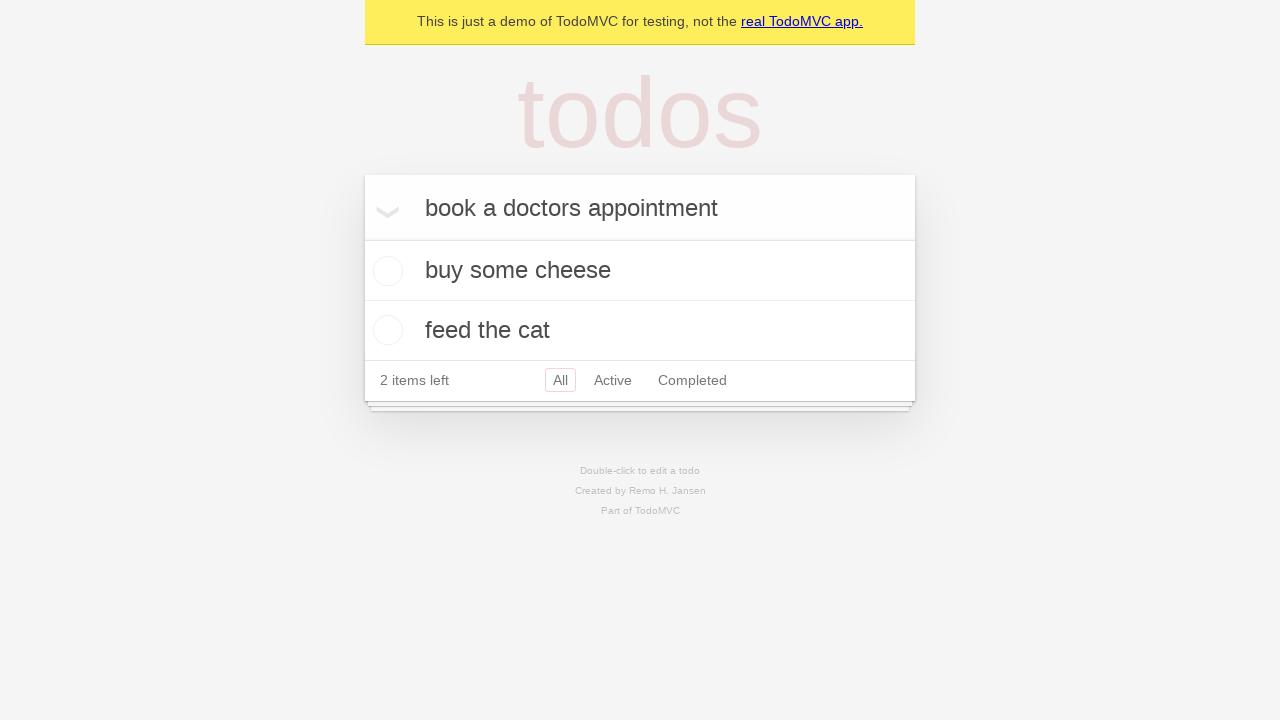

Pressed Enter to create third todo item on internal:attr=[placeholder="What needs to be done?"i]
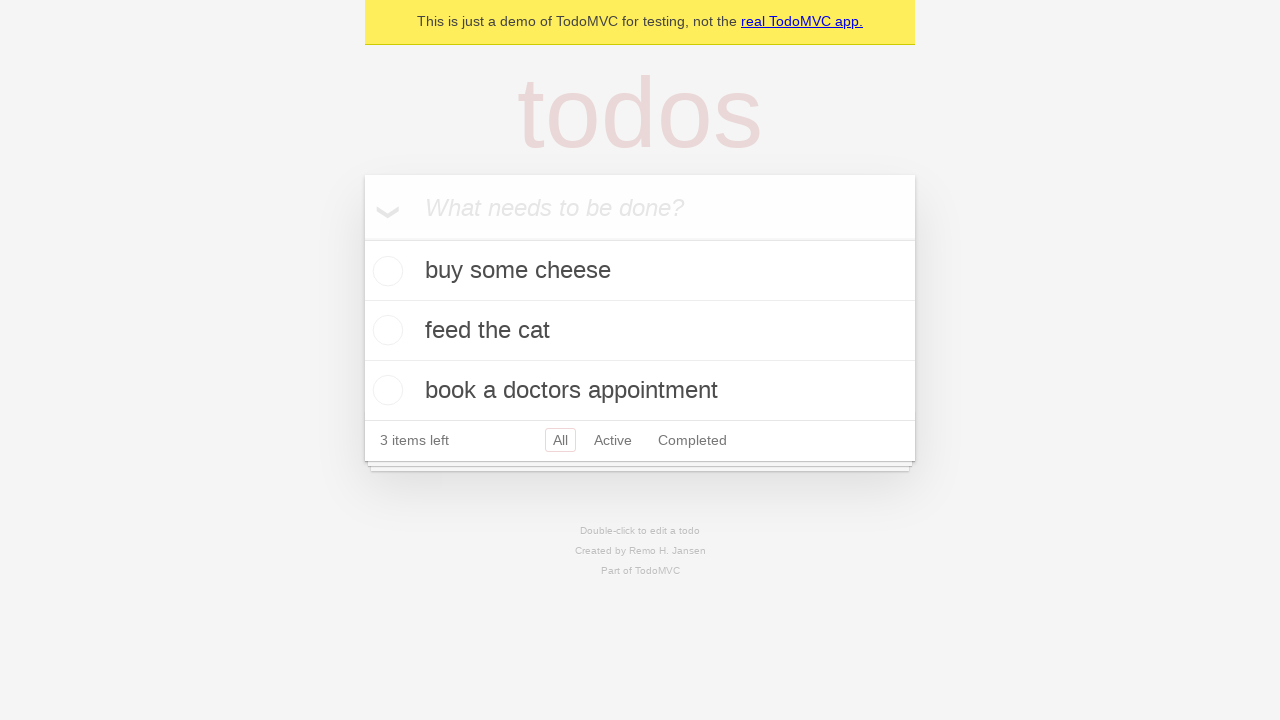

Double-clicked second todo item to enter edit mode at (640, 331) on internal:testid=[data-testid="todo-item"s] >> nth=1
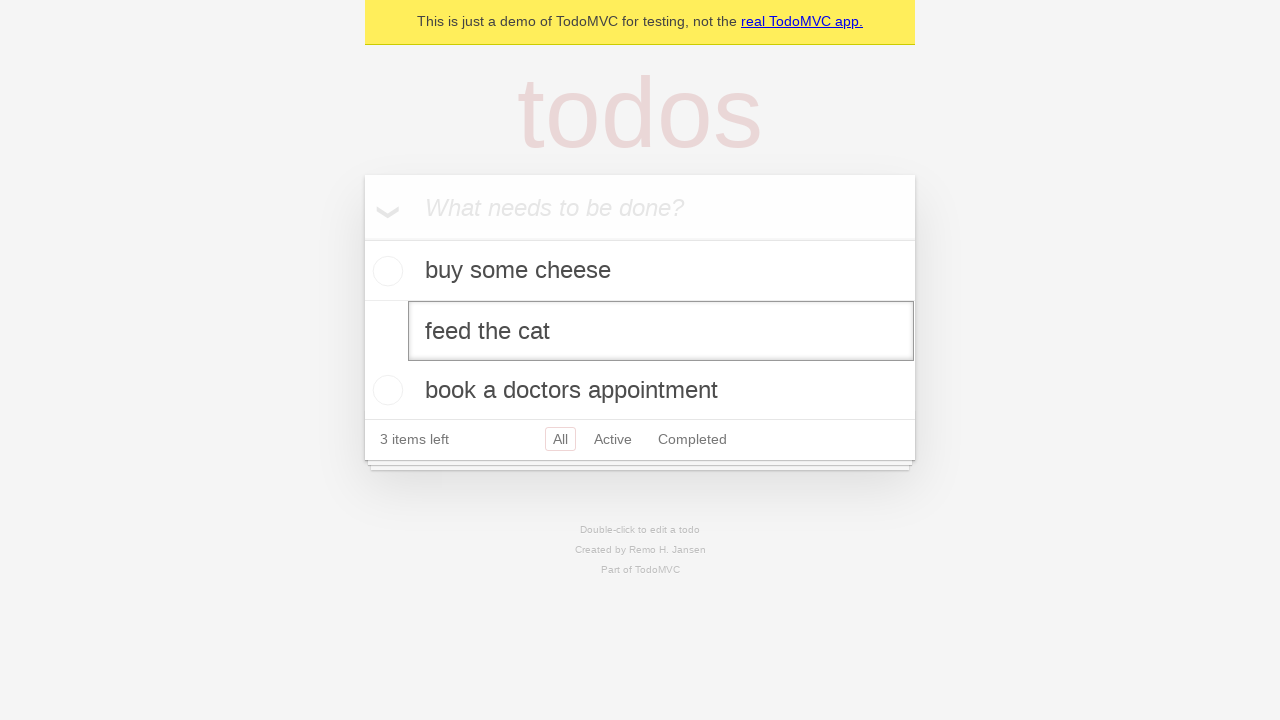

Cleared the edit textbox to empty string on internal:testid=[data-testid="todo-item"s] >> nth=1 >> internal:role=textbox[nam
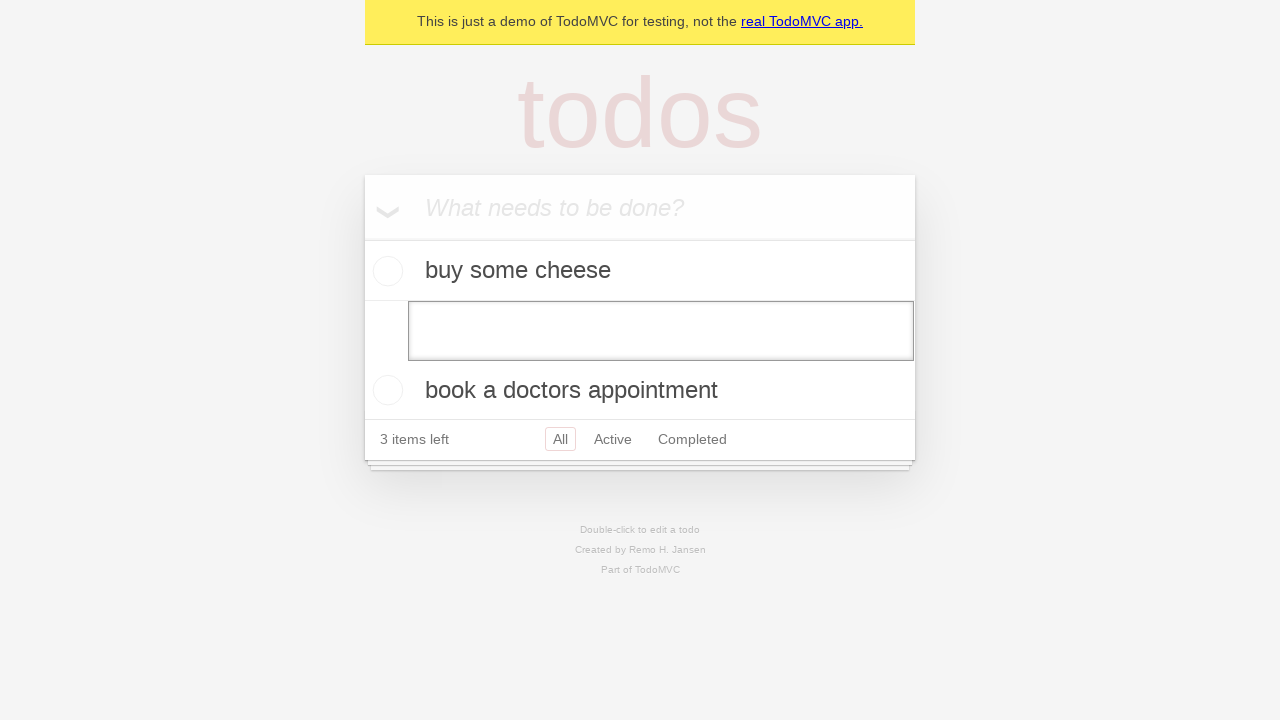

Pressed Enter to confirm empty edit, removing the todo item on internal:testid=[data-testid="todo-item"s] >> nth=1 >> internal:role=textbox[nam
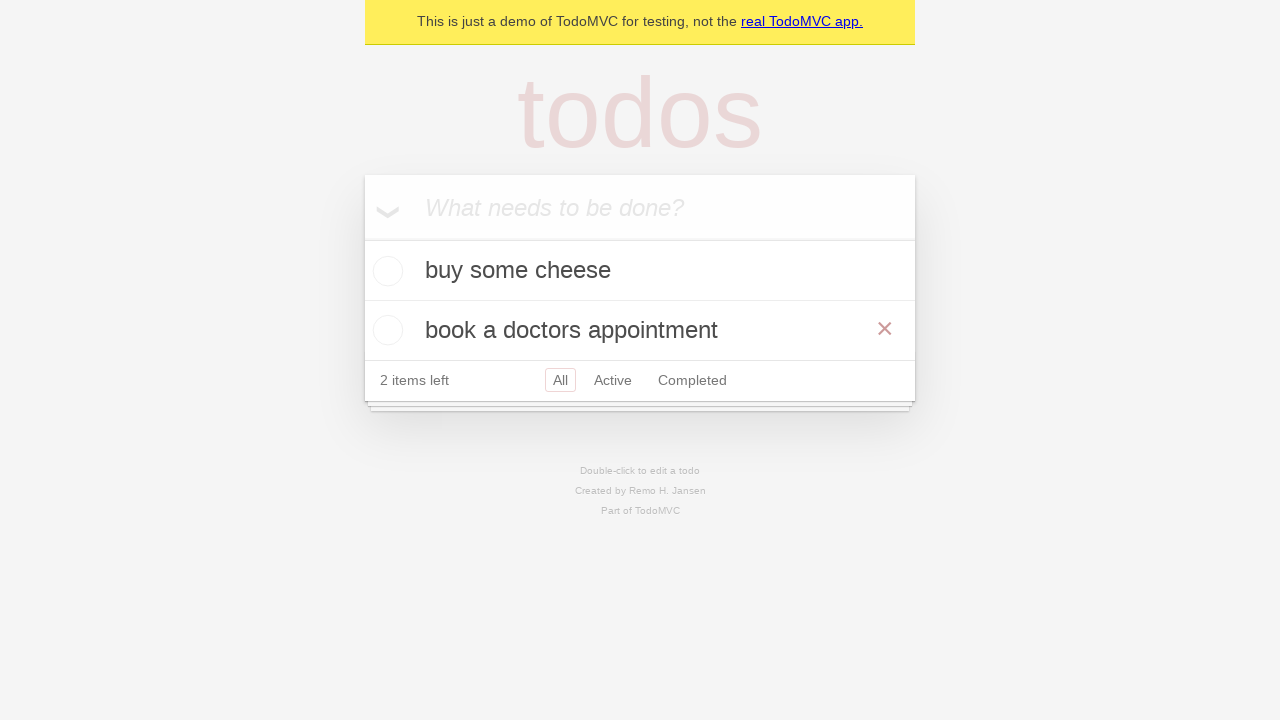

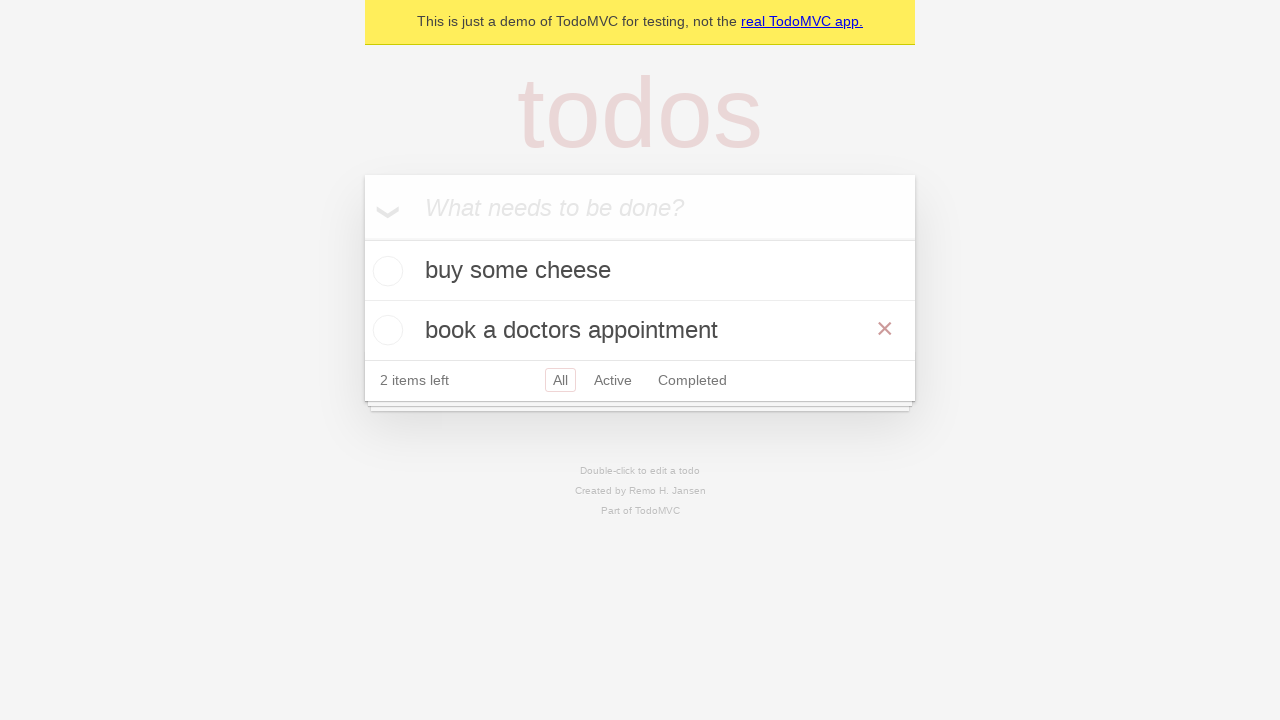